Tests calculator division functionality by clicking 6 / 3 and verifying the result equals 2

Starting URL: https://testpages.eviltester.com/styled/apps/calculator.html

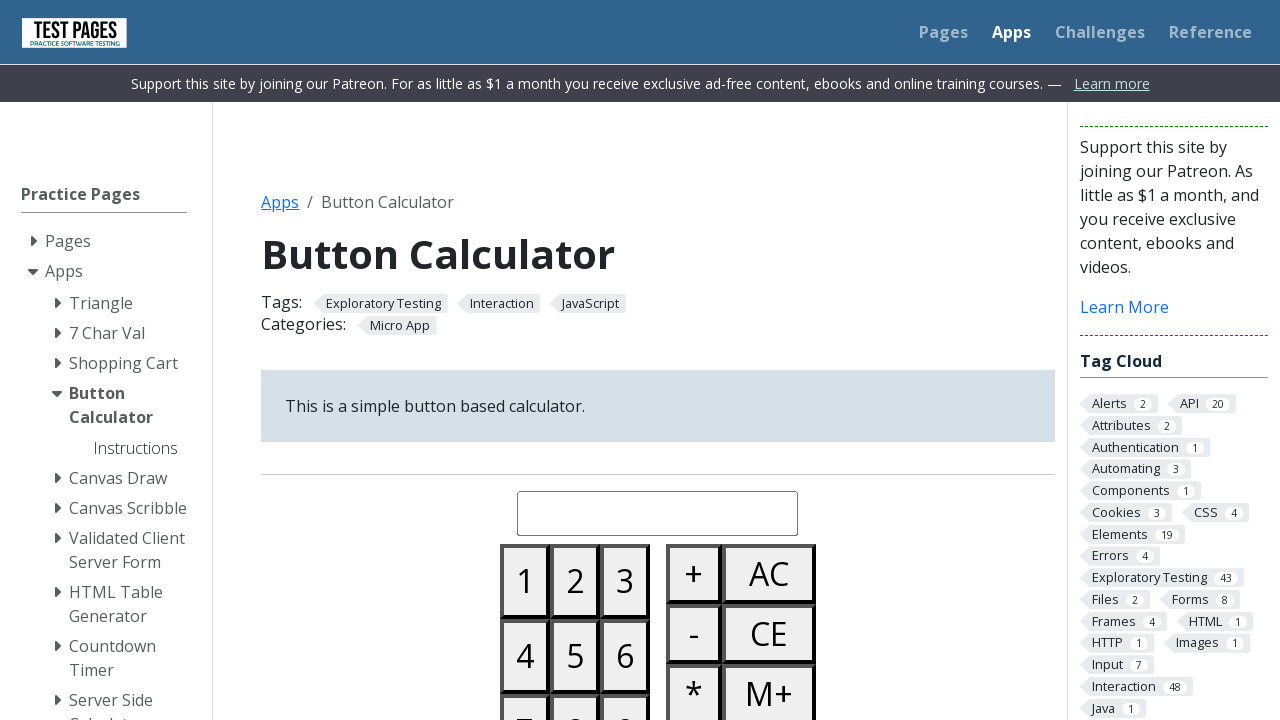

Clicked button 6 at (625, 656) on #button06
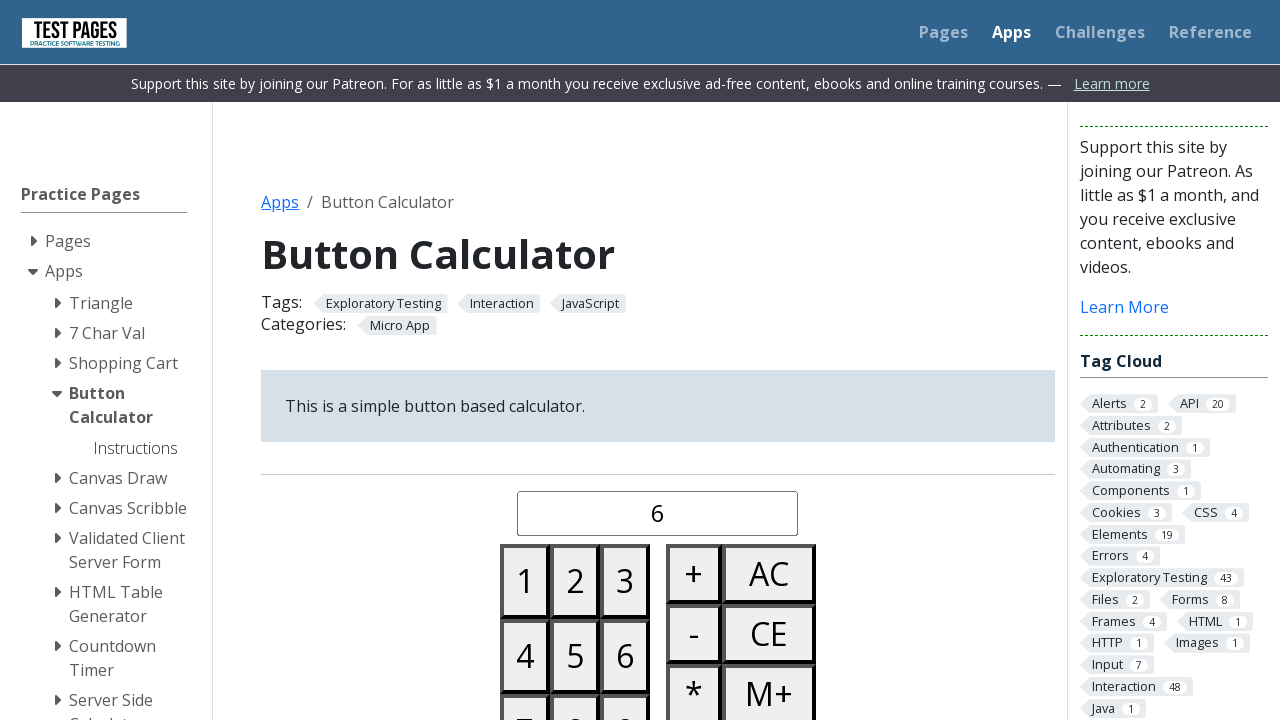

Clicked divide button at (694, 360) on #buttondivide
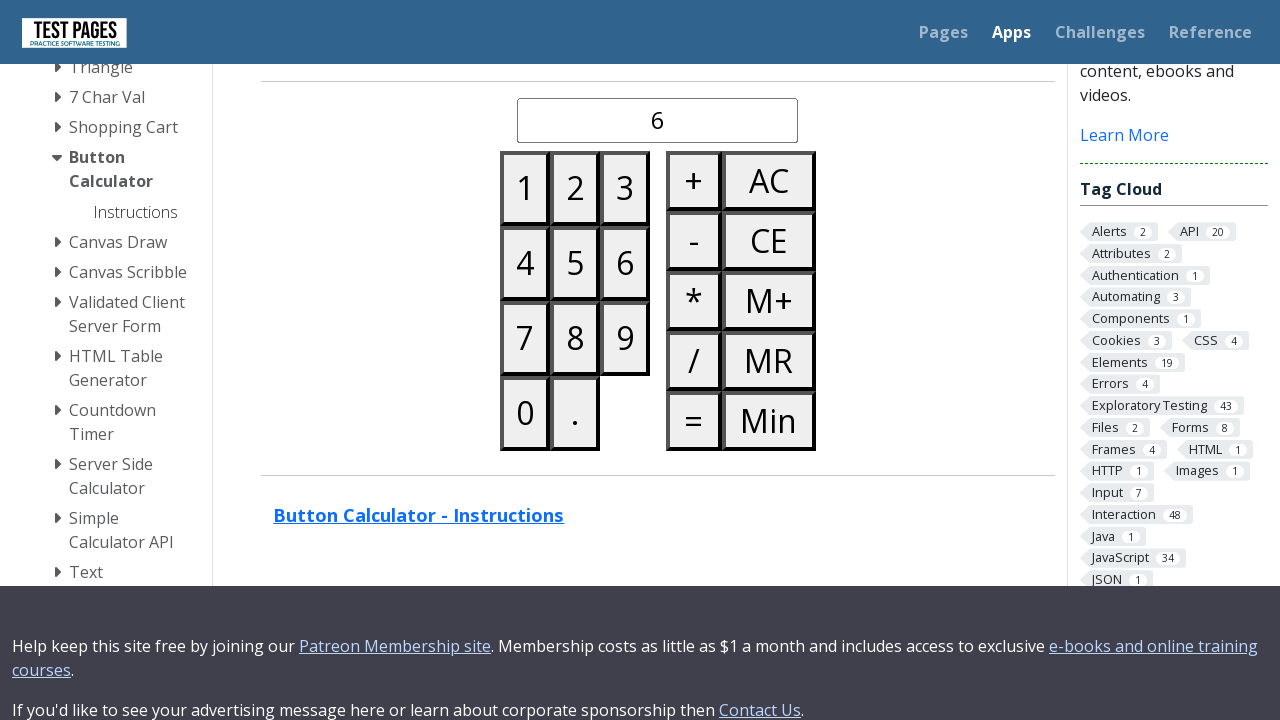

Clicked button 3 at (625, 188) on #button03
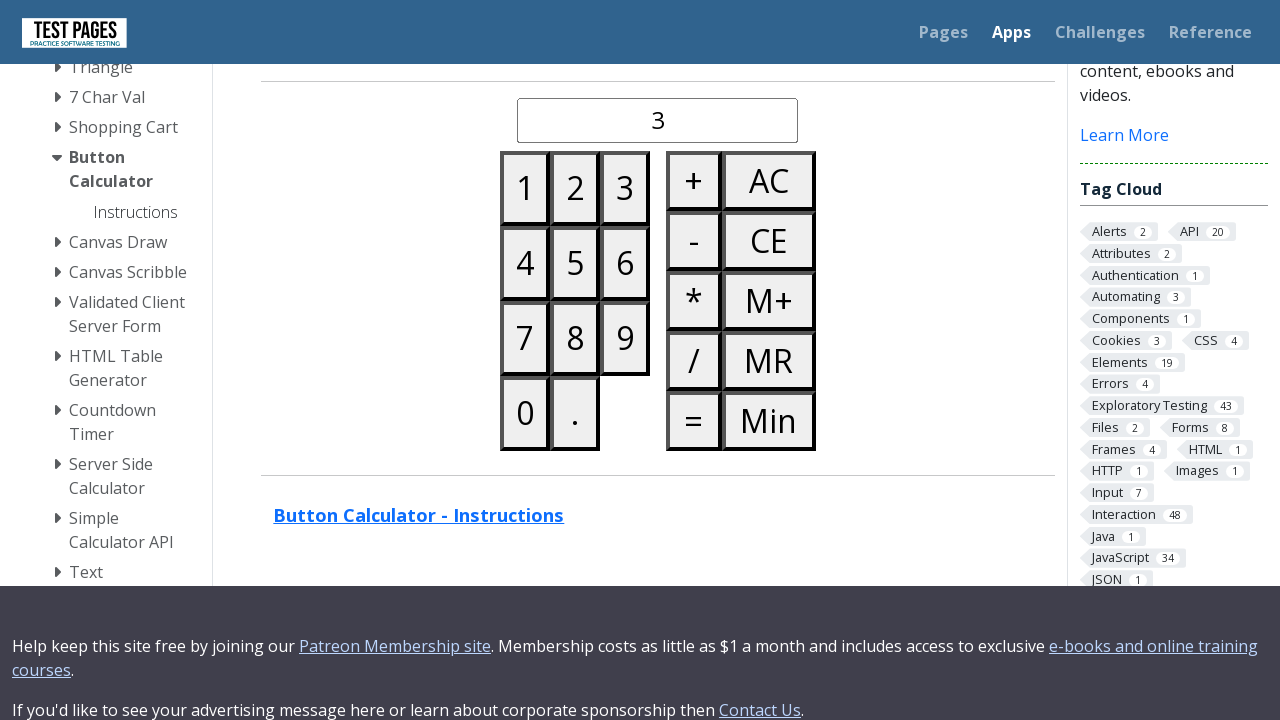

Clicked equals button at (694, 420) on #buttonequals
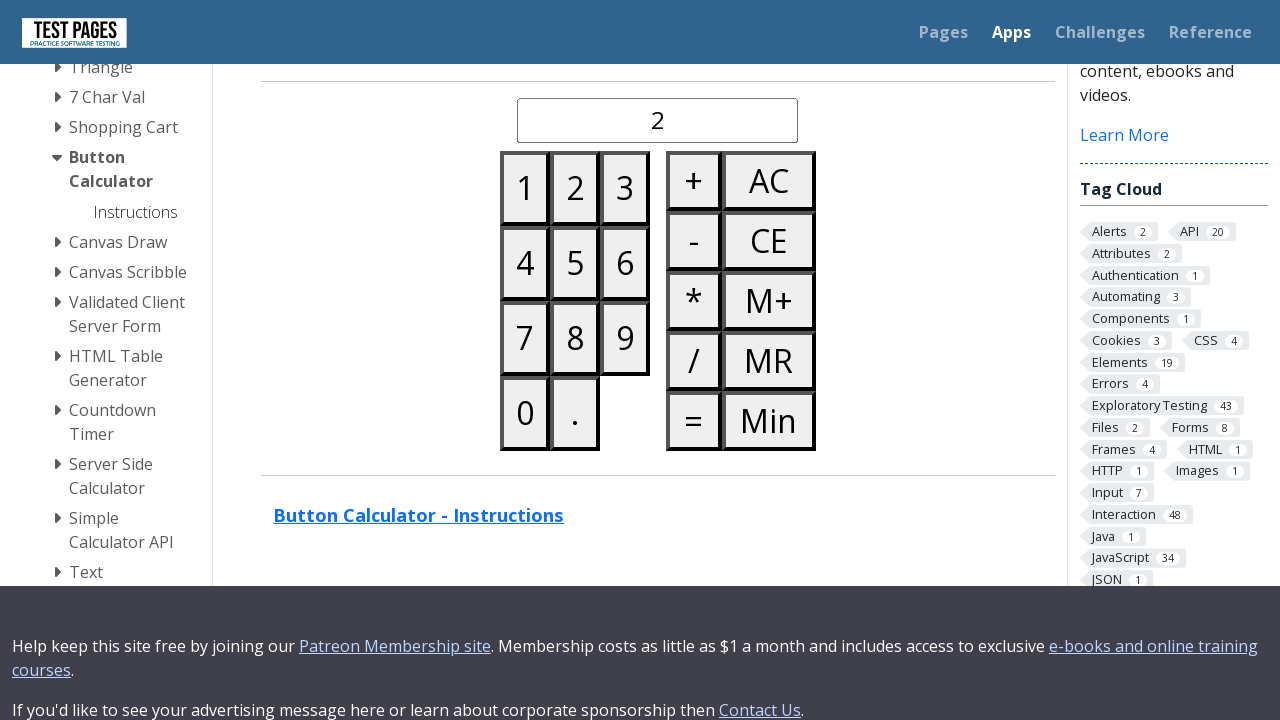

Verified result display loaded showing 2
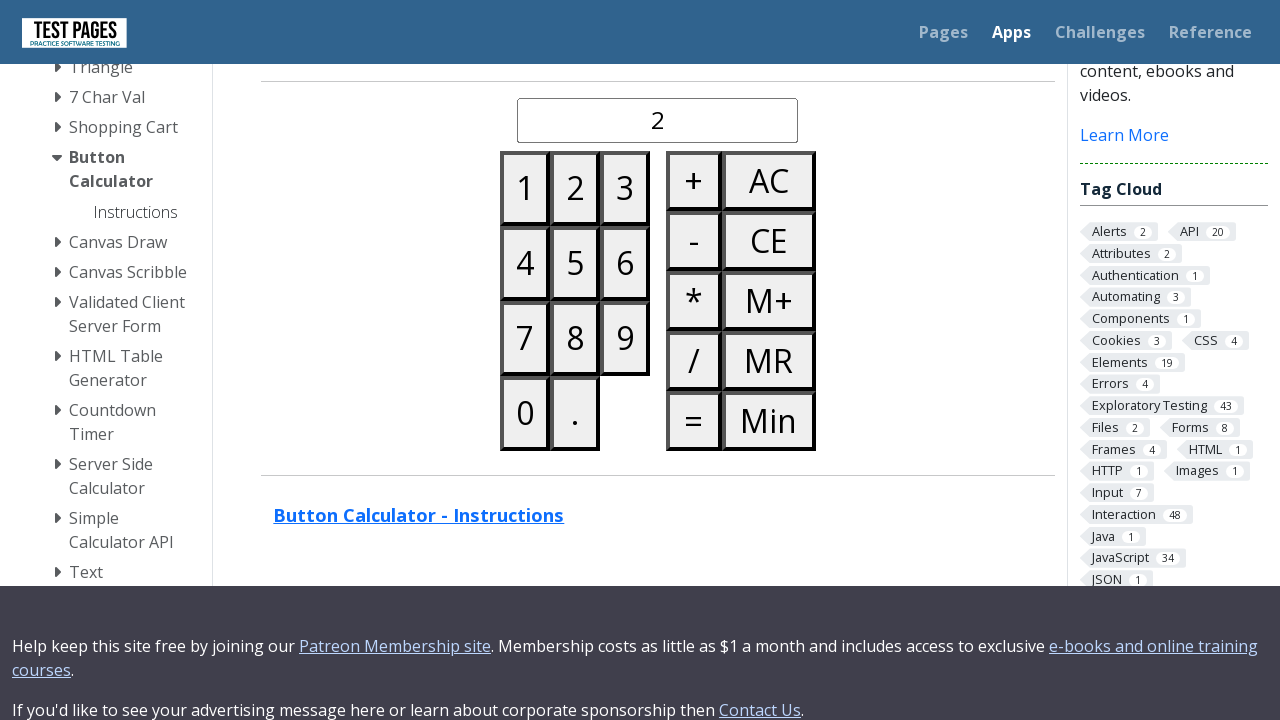

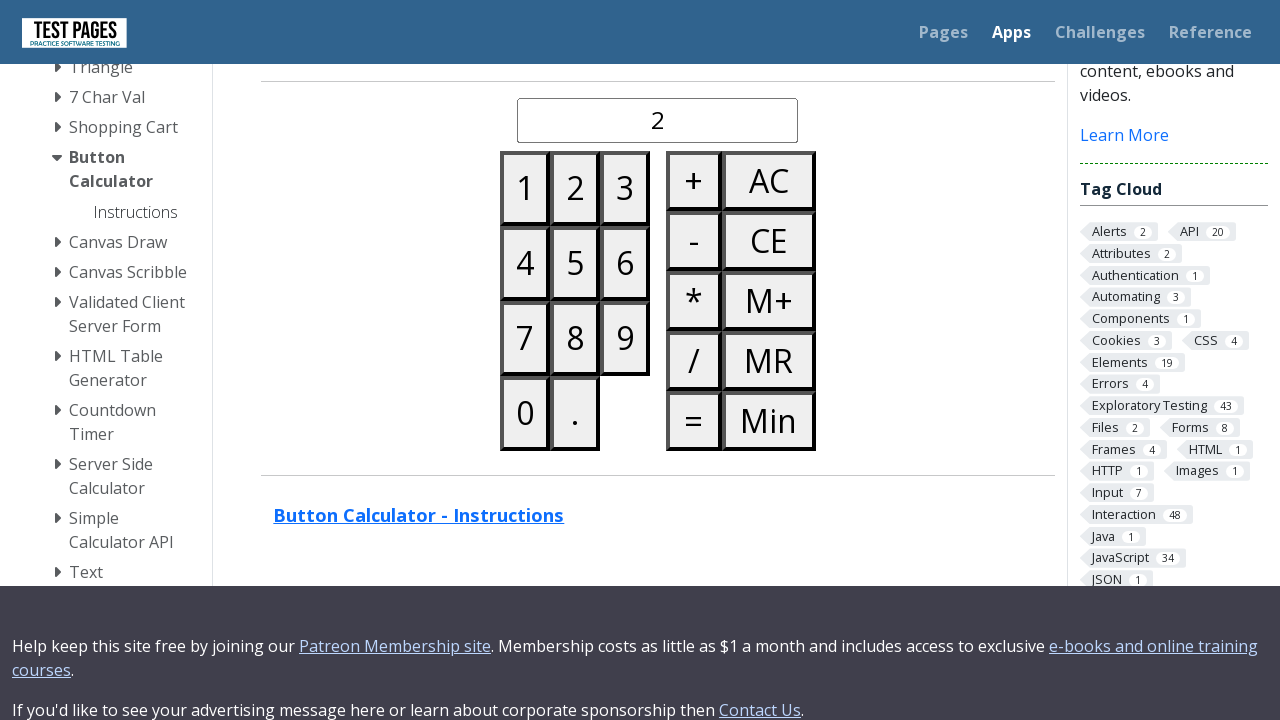